Tests show/hide button functionality by clicking Show button to reveal text, then Hide button to conceal it again

Starting URL: https://kristinek.github.io/site/examples/act

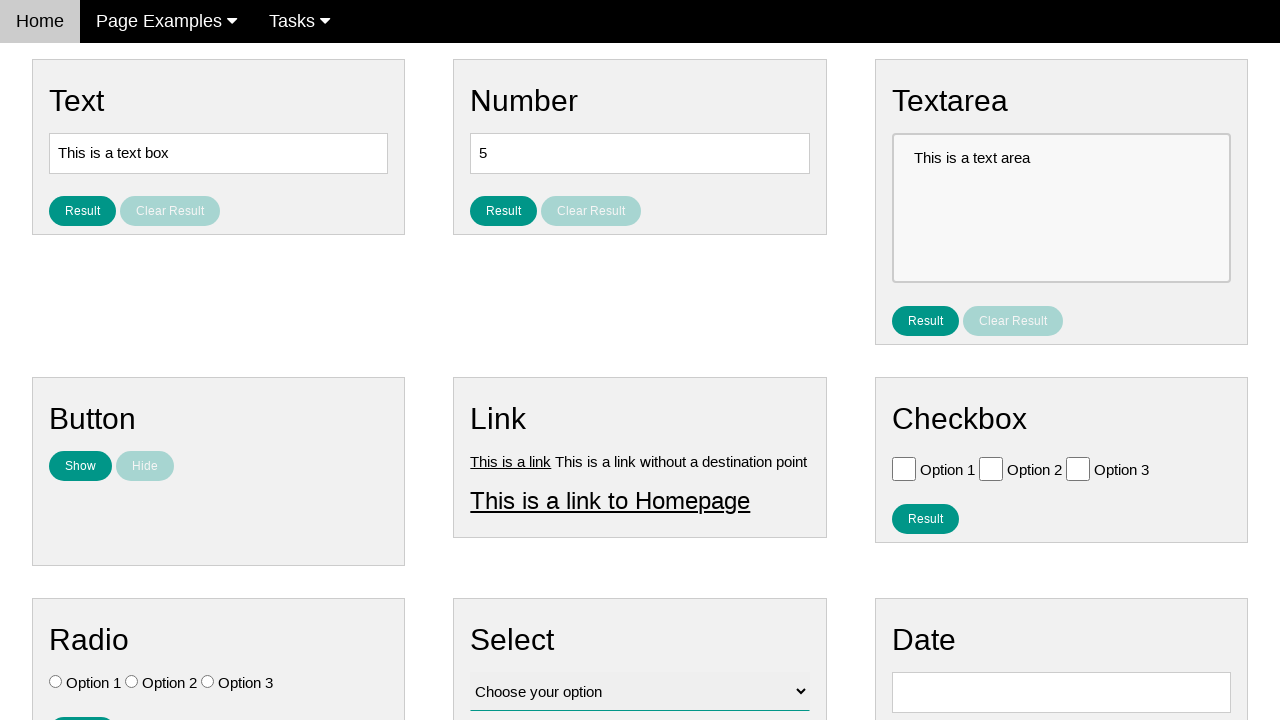

Verified initial state - text is hidden
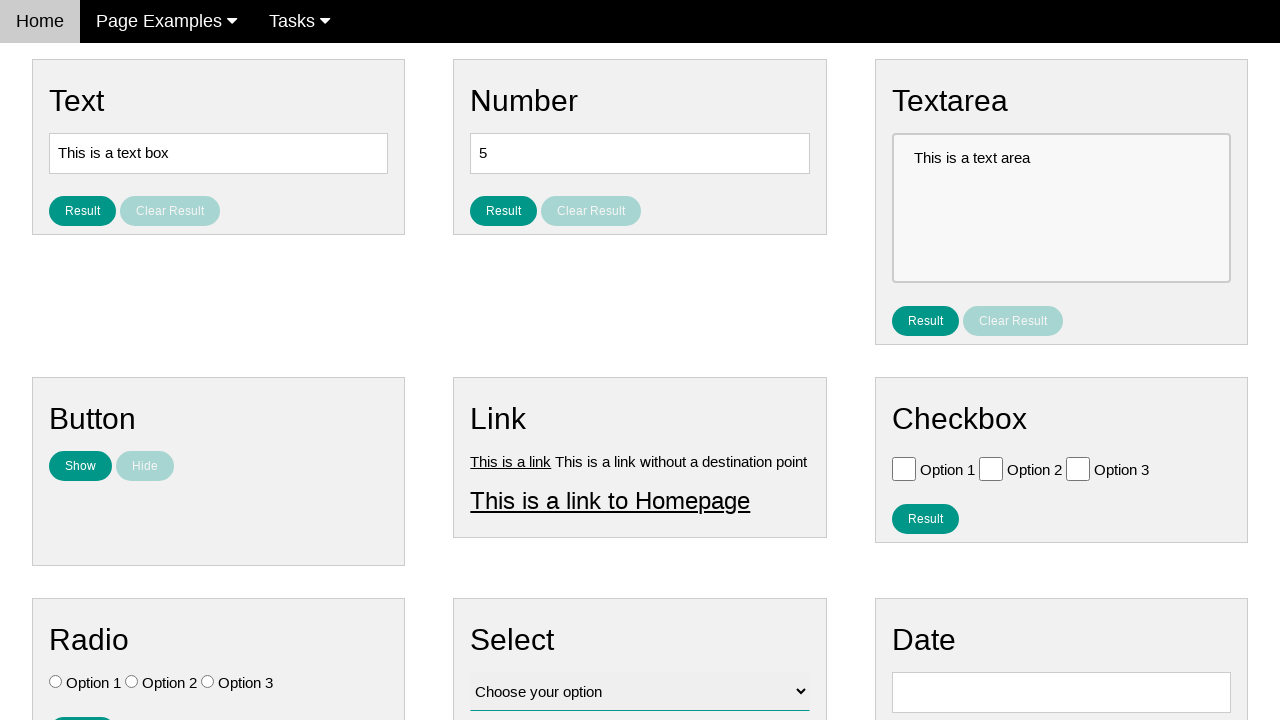

Verified Show button is enabled
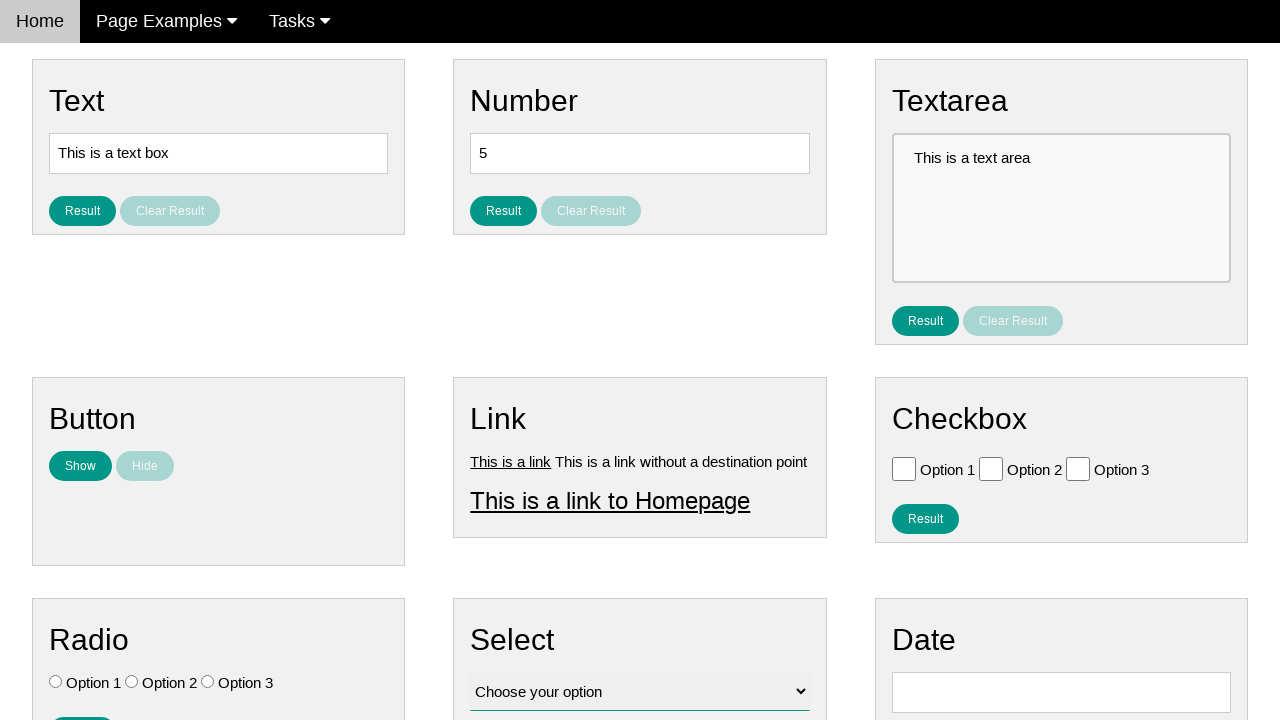

Verified Hide button is disabled
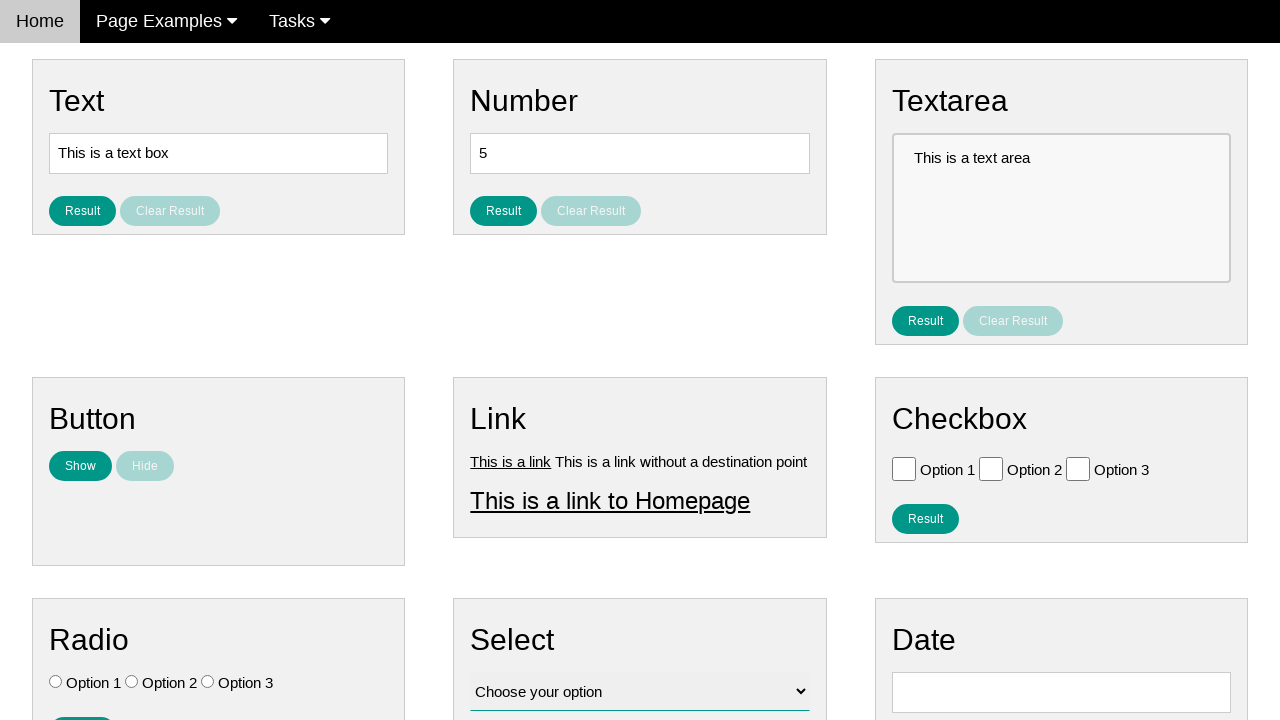

Clicked Show button to reveal text at (80, 466) on #show_text
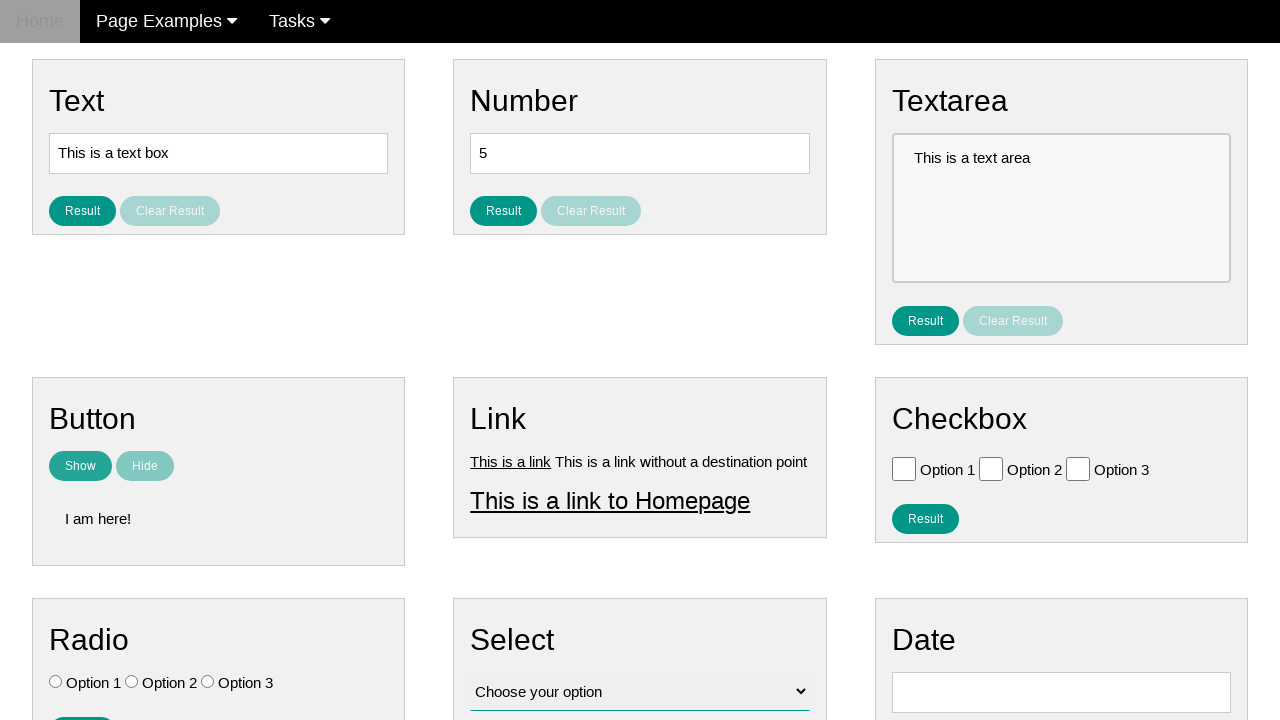

Verified text is now visible
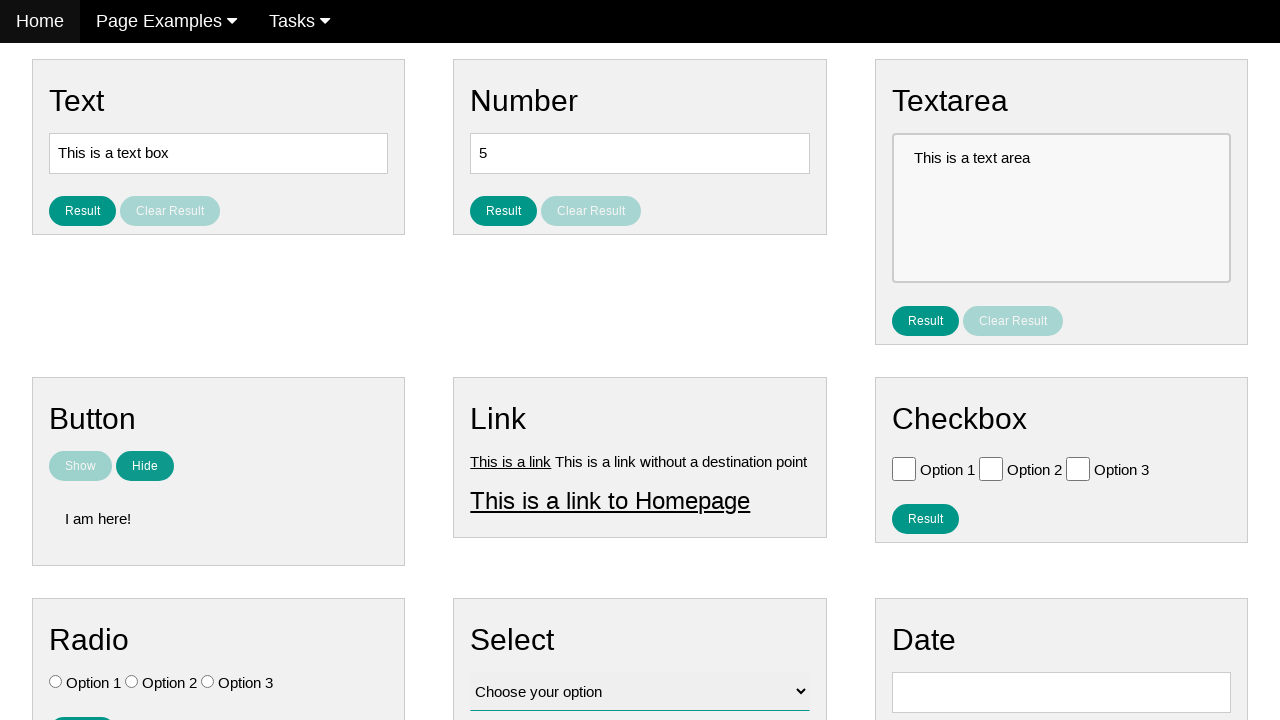

Verified Show button is now disabled
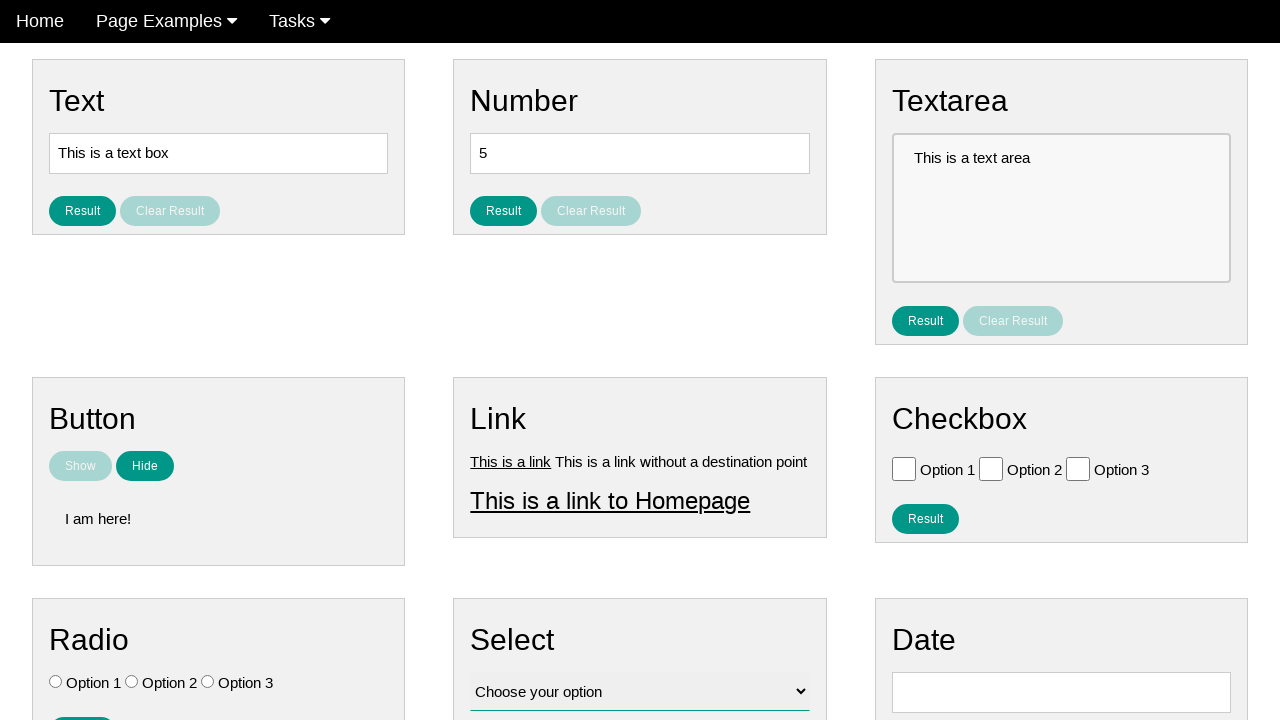

Verified Hide button is now enabled
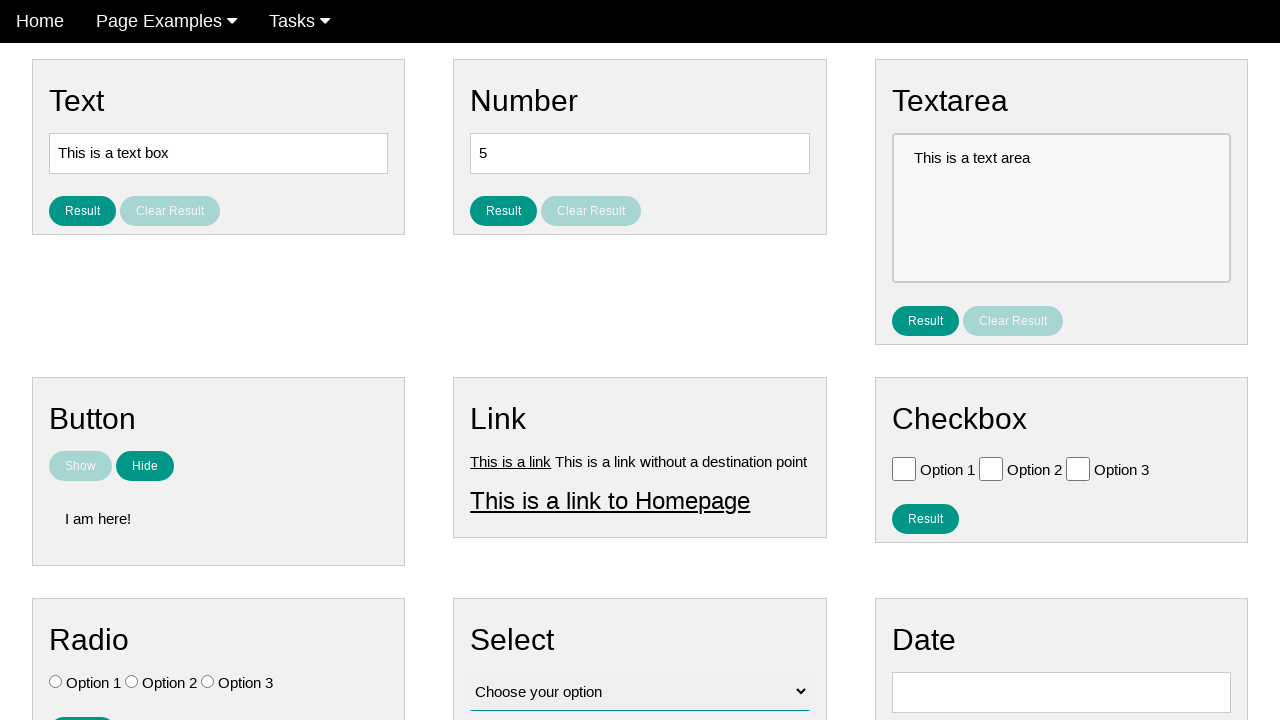

Clicked Hide button to conceal text at (145, 466) on [name='hide_text']
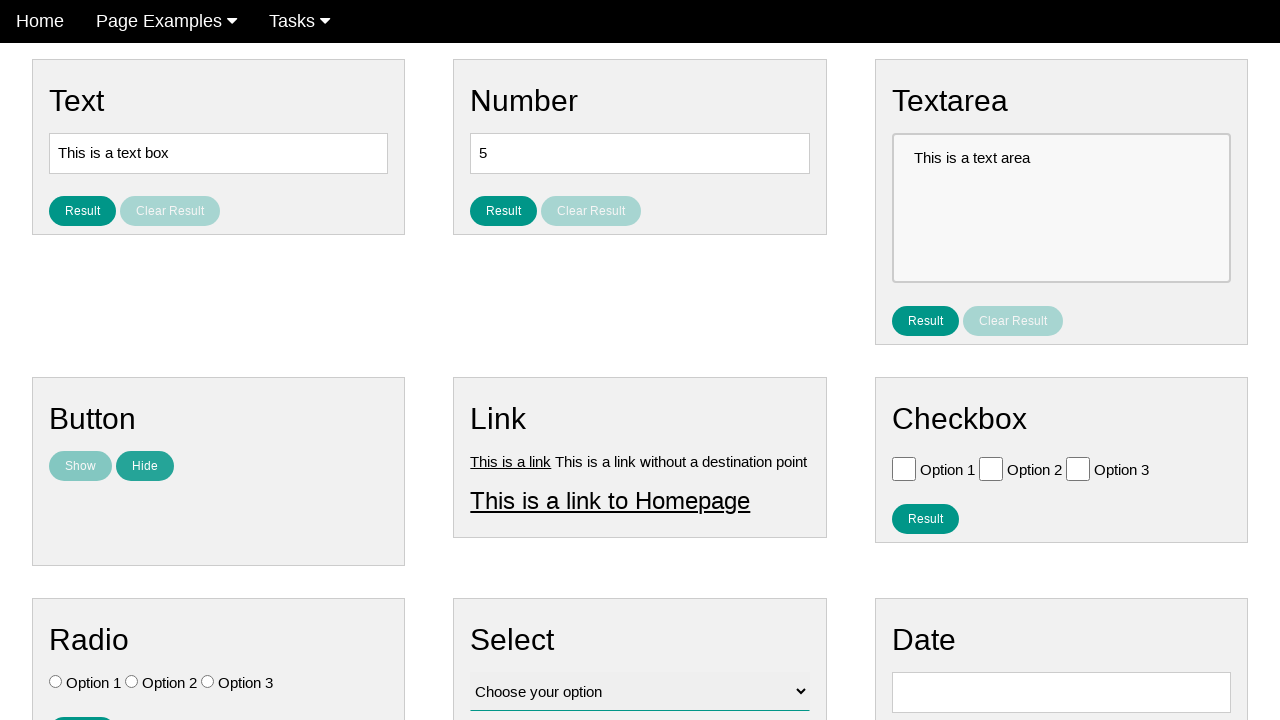

Verified text is hidden again
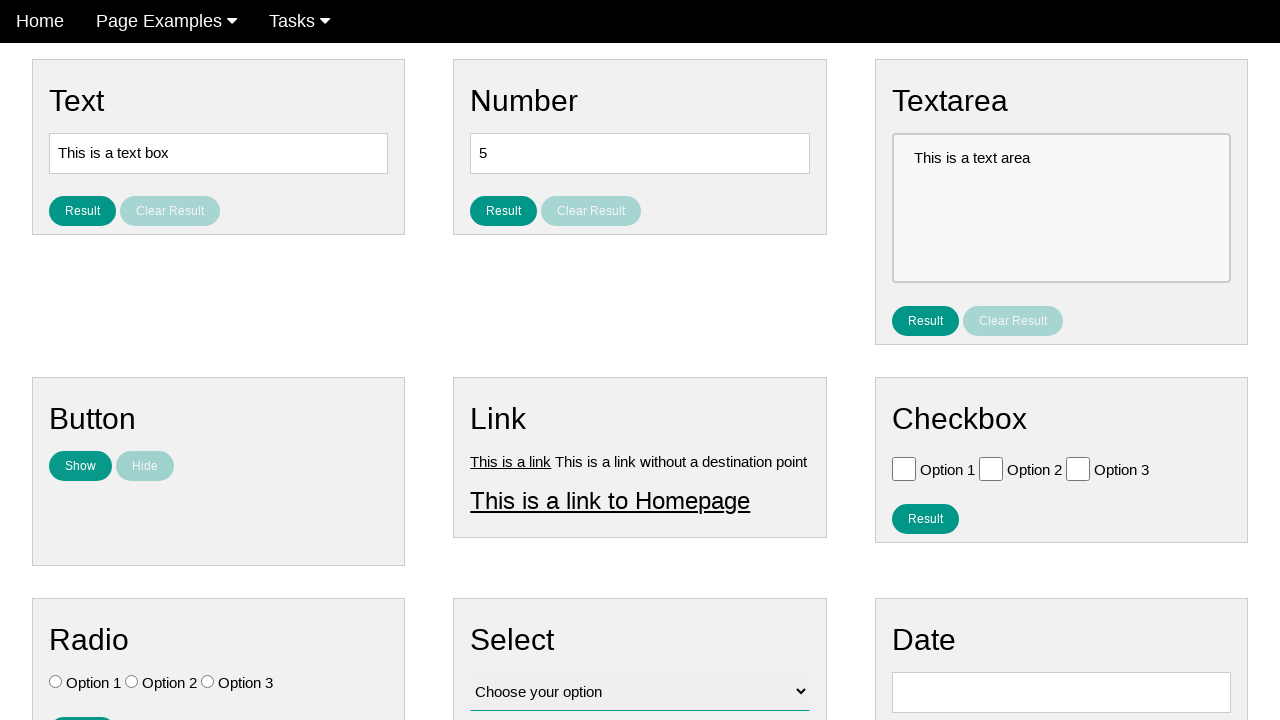

Verified Show button is enabled again
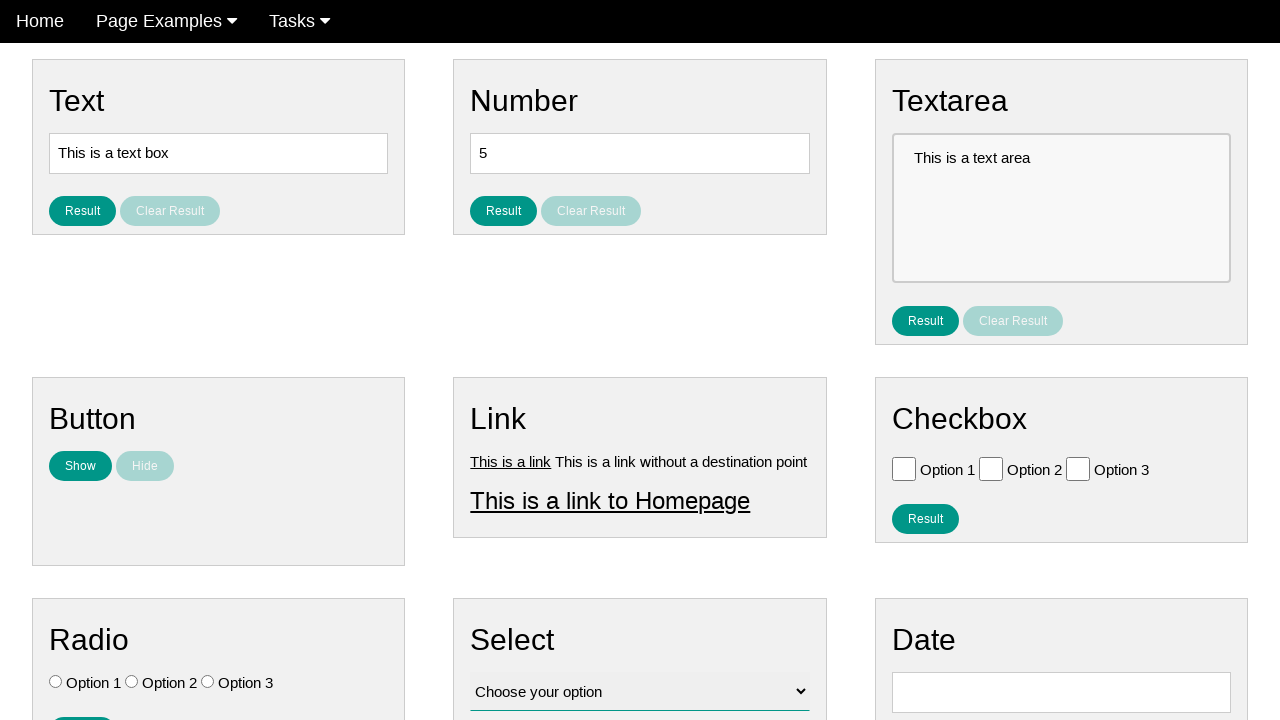

Verified Hide button is disabled again - buttons returned to initial state
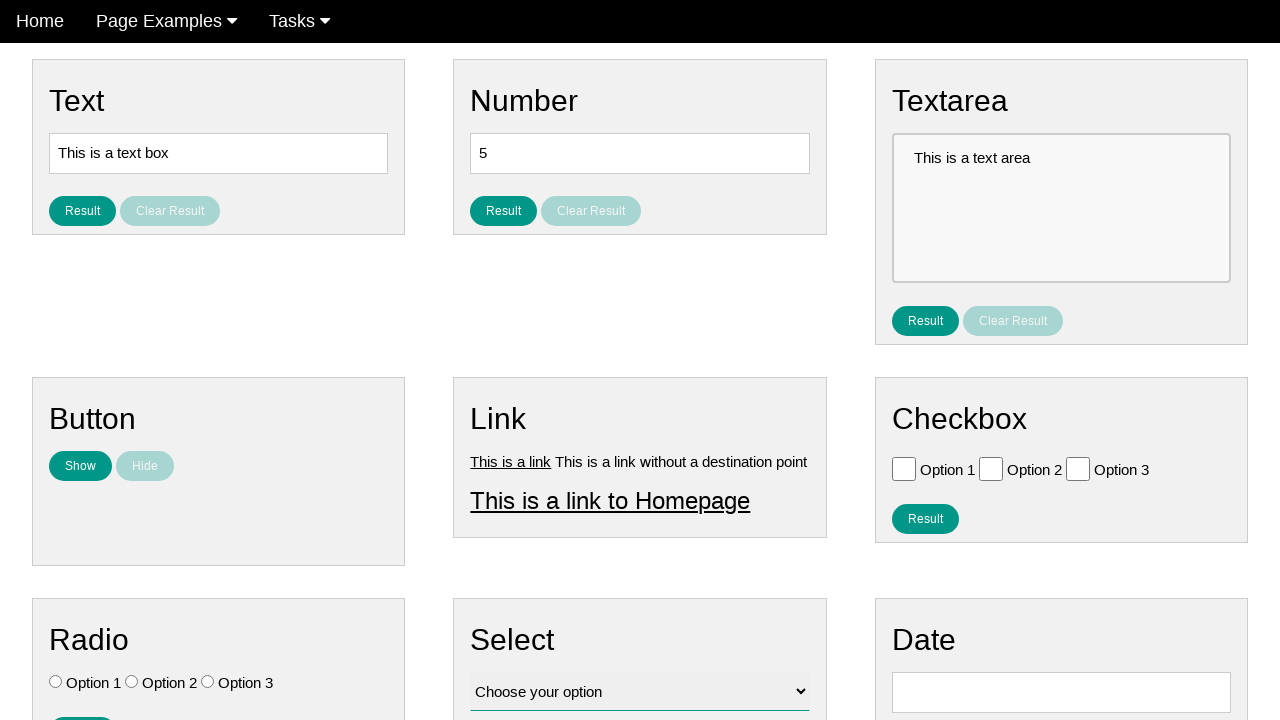

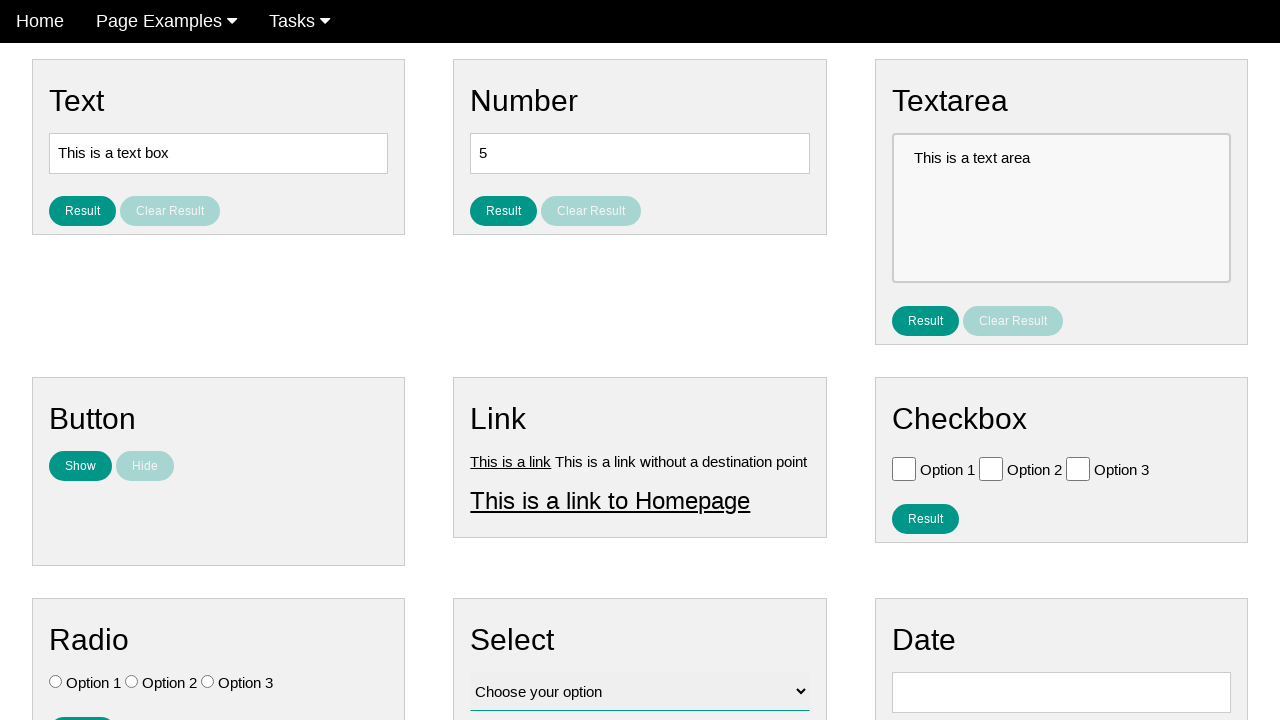